Counts the total number of iframes on the frames demo page

Starting URL: https://demoqa.com/frames

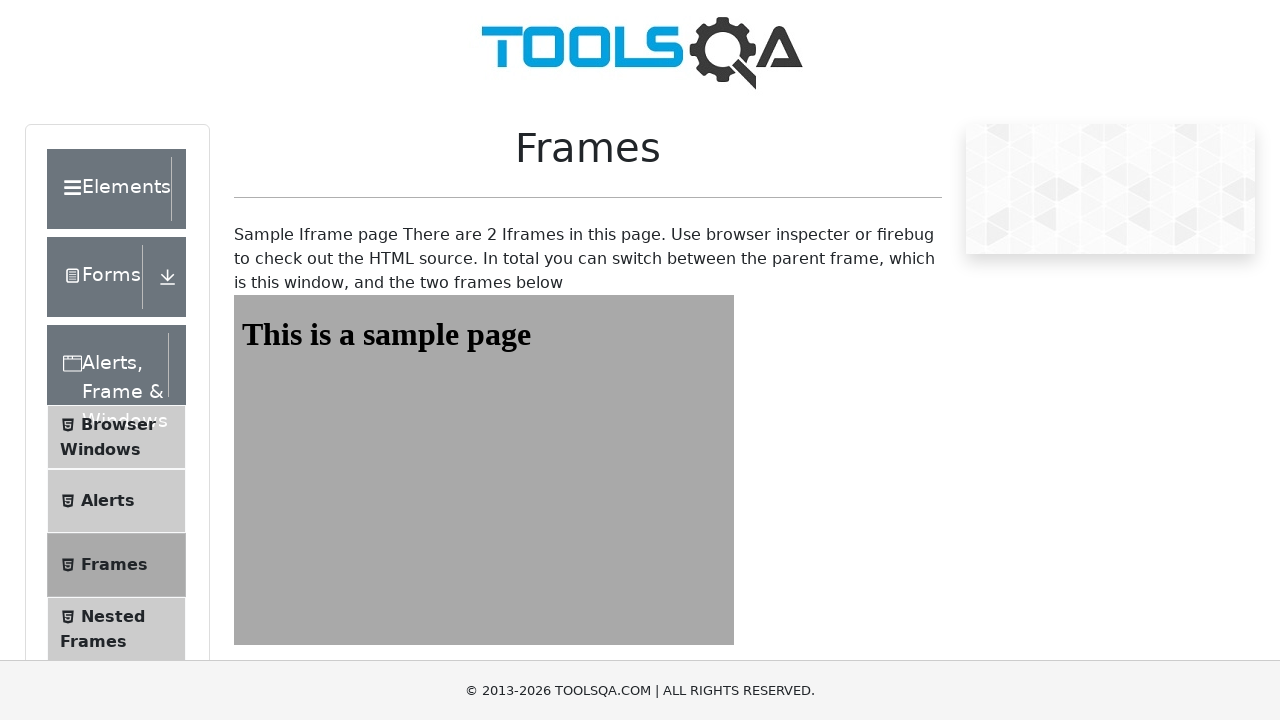

Navigated to frames demo page
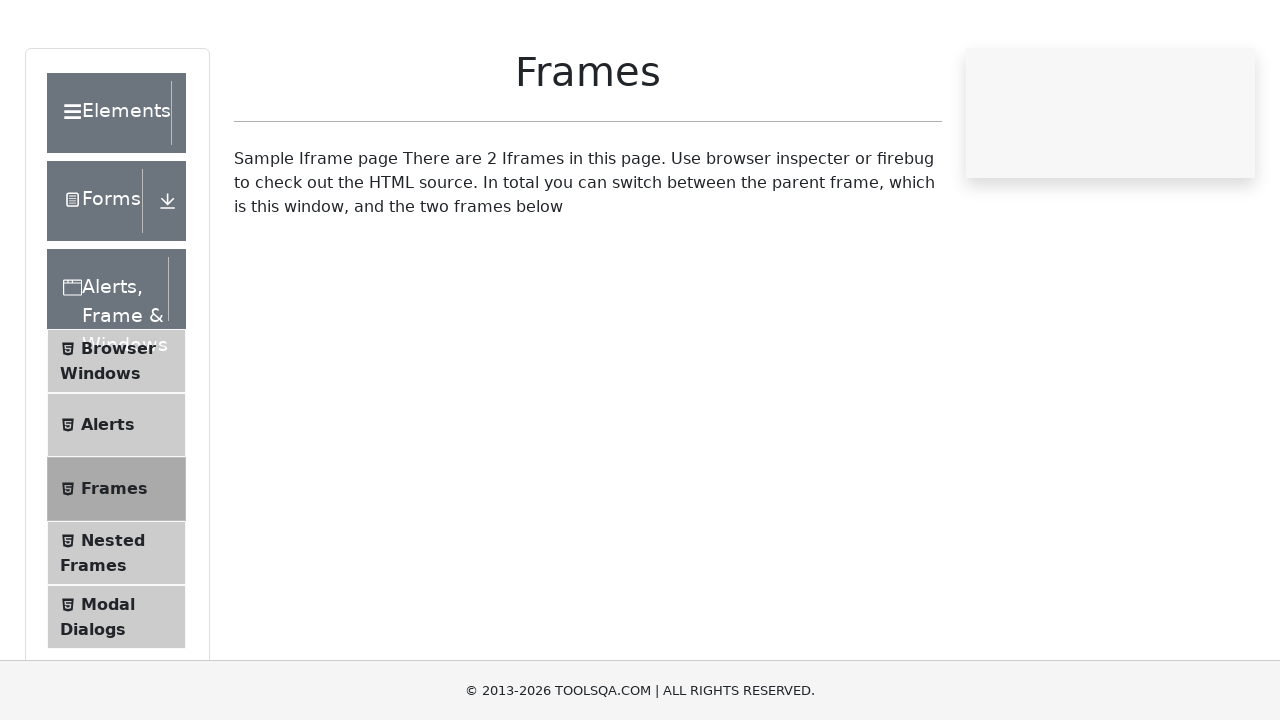

Located all iframe elements on the page
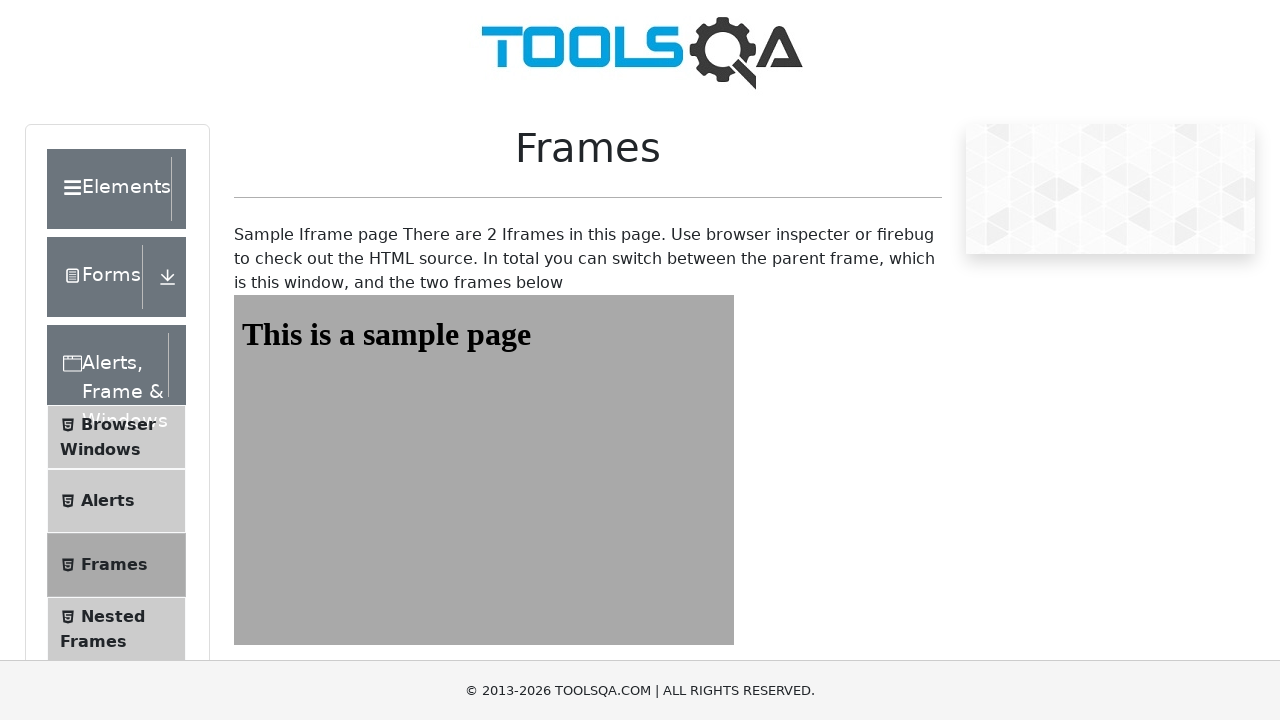

Counted total number of frames: 4
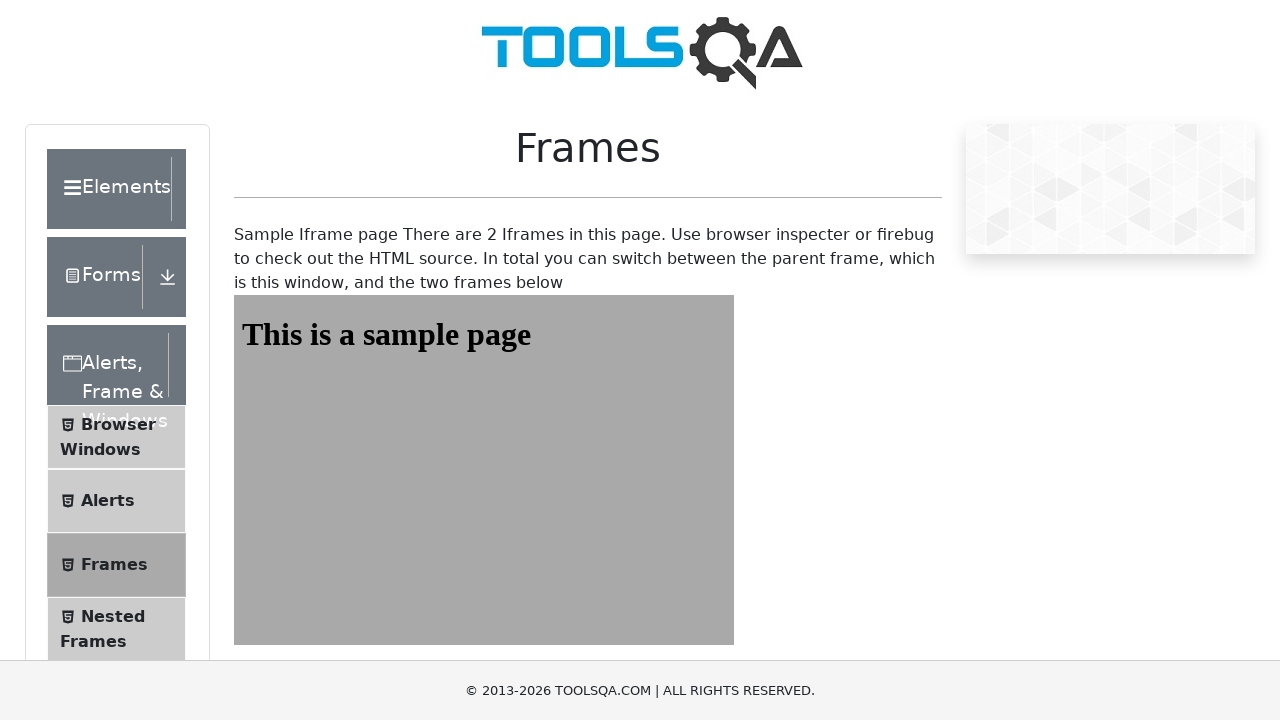

Printed total frame count: 4
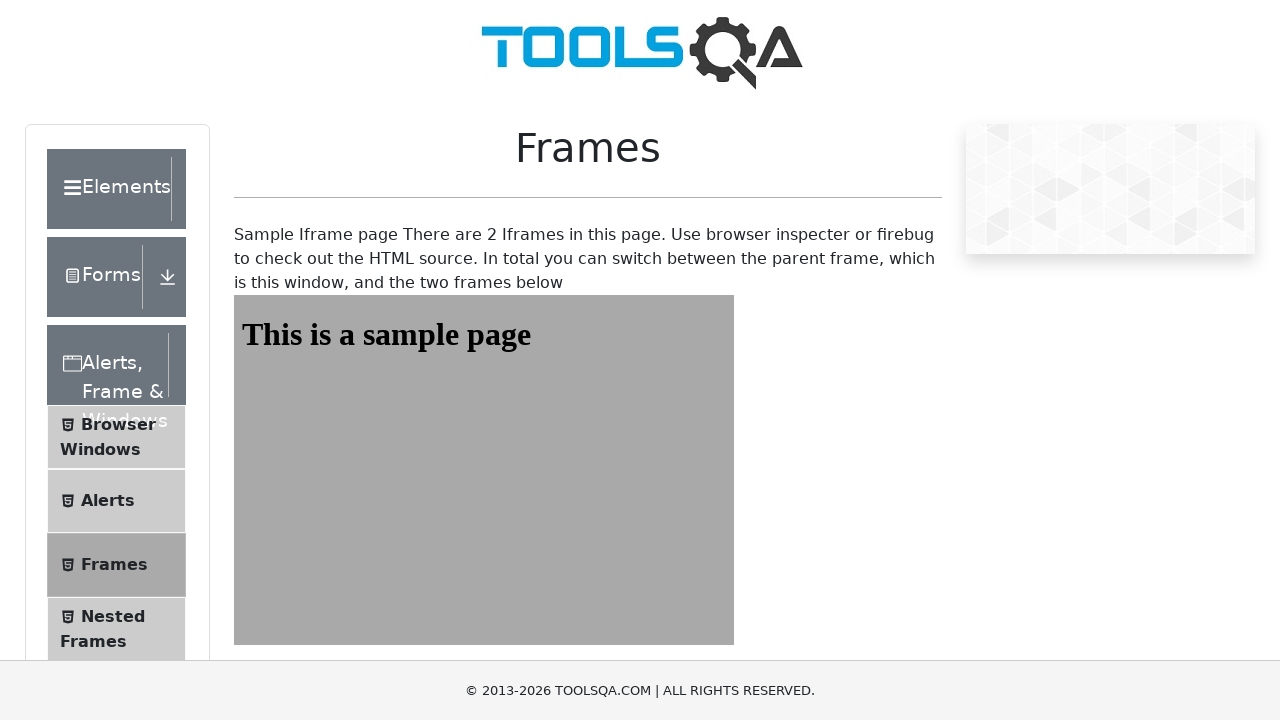

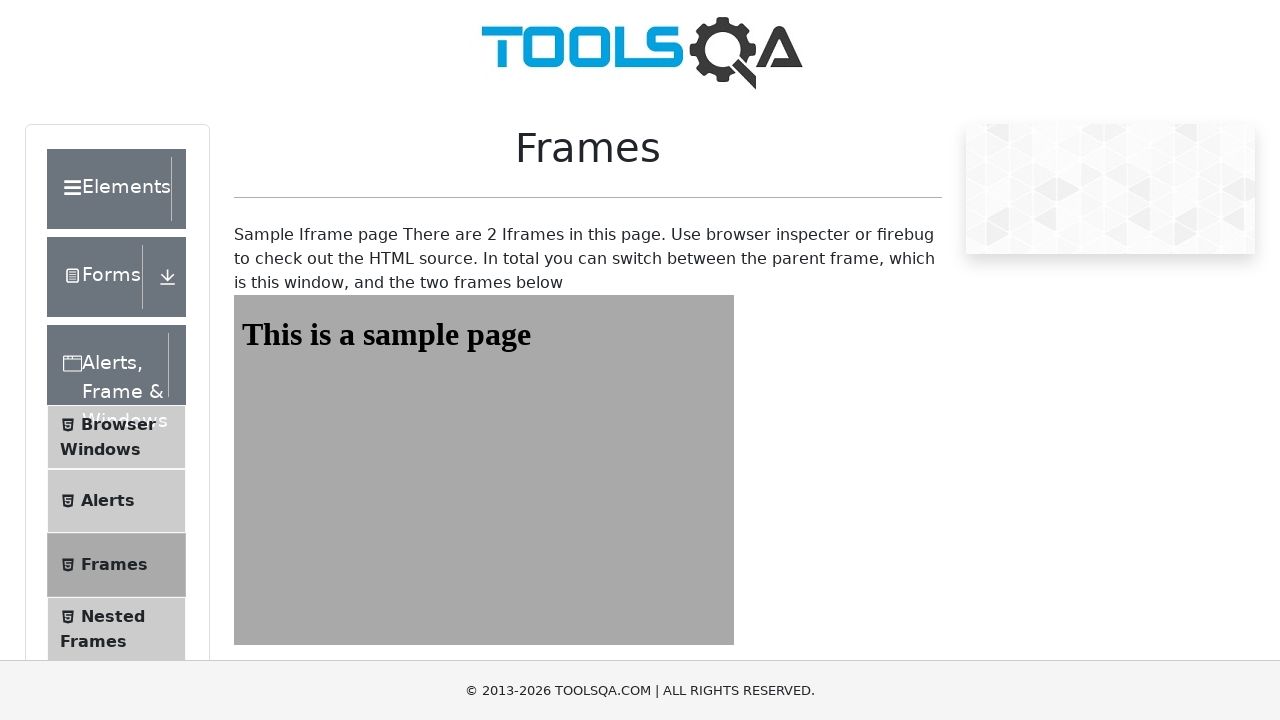